Tests dropdown functionality by selecting "Arizona" from a state dropdown menu and verifying the selection was successful

Starting URL: https://testcenter.techproeducation.com/index.php?page=dropdown

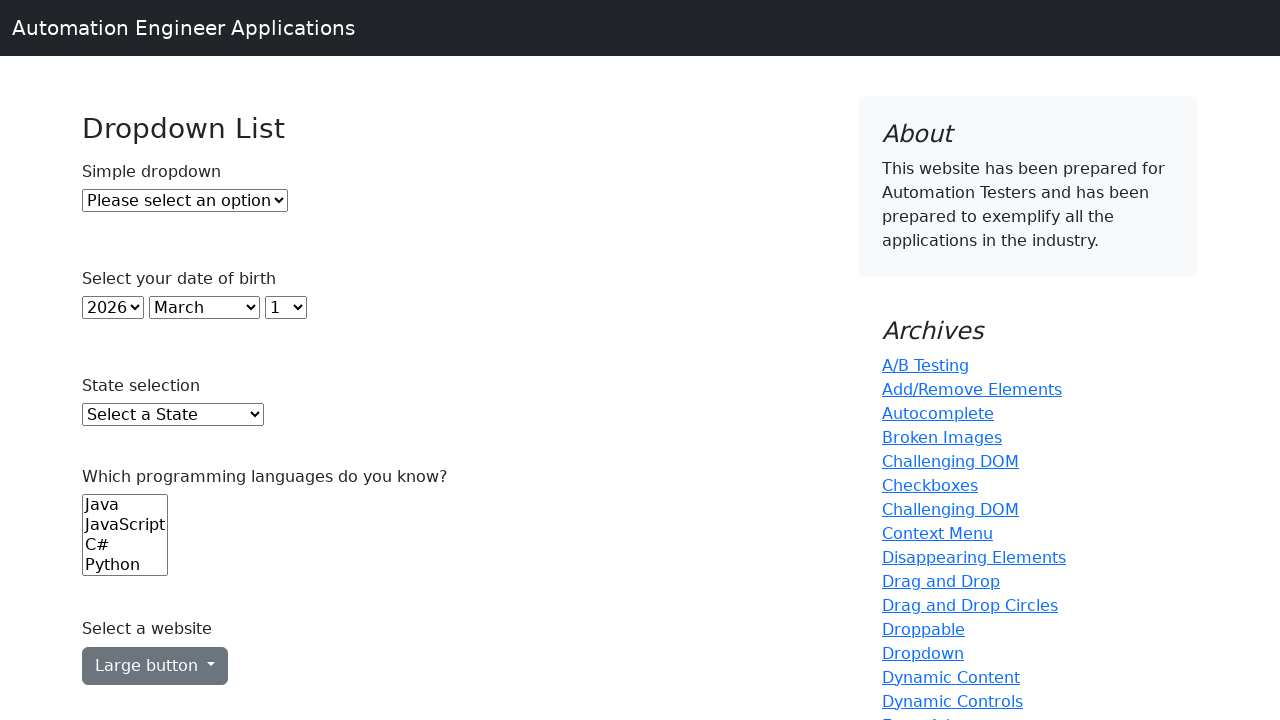

Navigated to dropdown test page
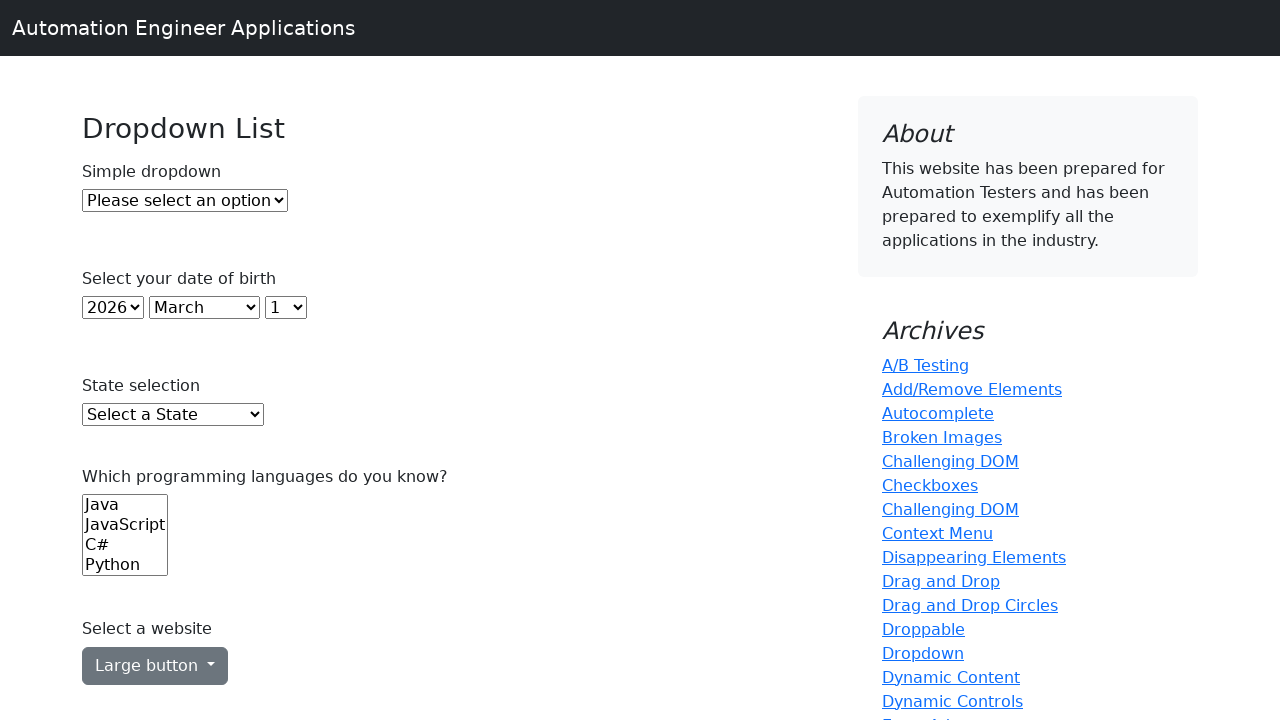

Selected 'Arizona' from state dropdown menu on select#state
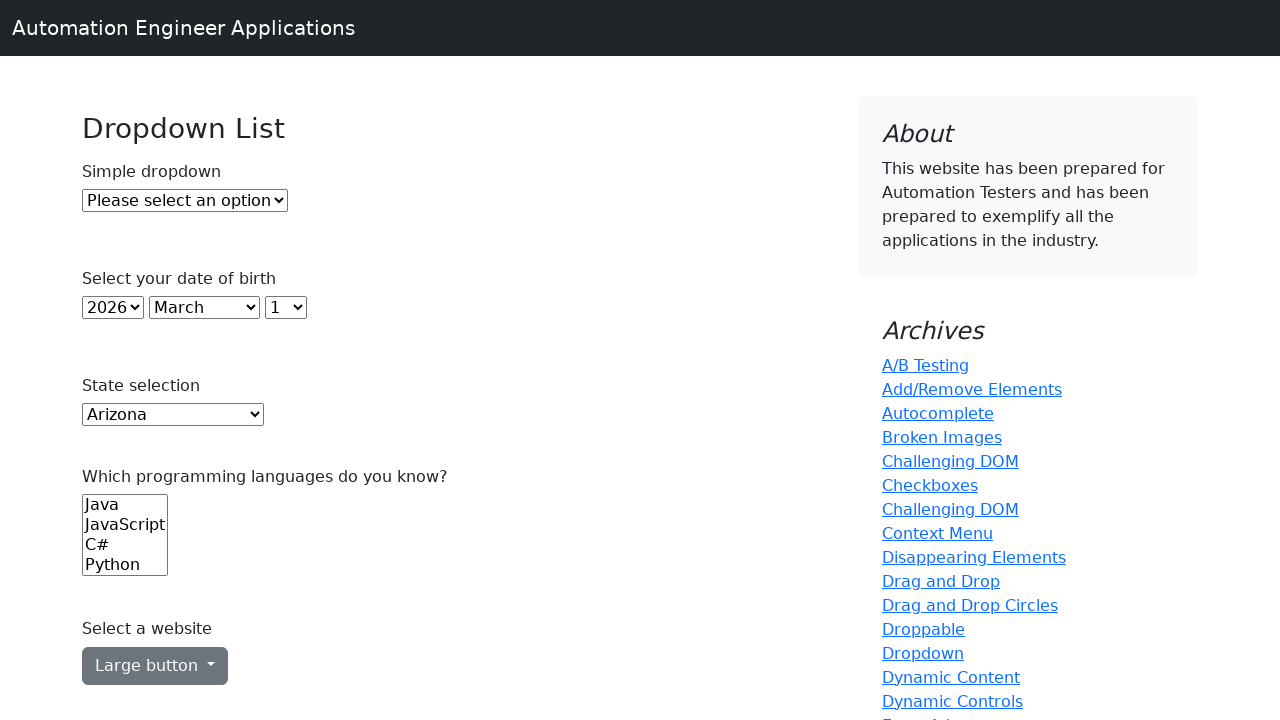

Retrieved selected value from dropdown
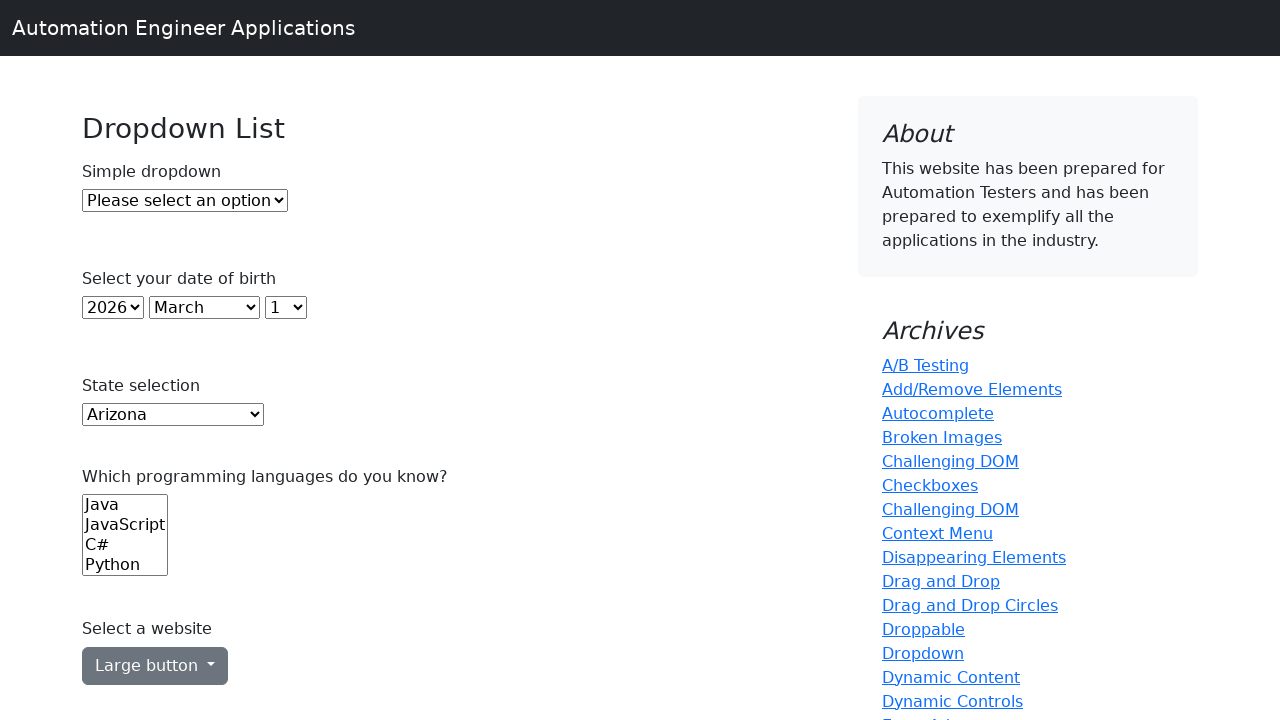

Verified that 'AZ' was selected in the dropdown
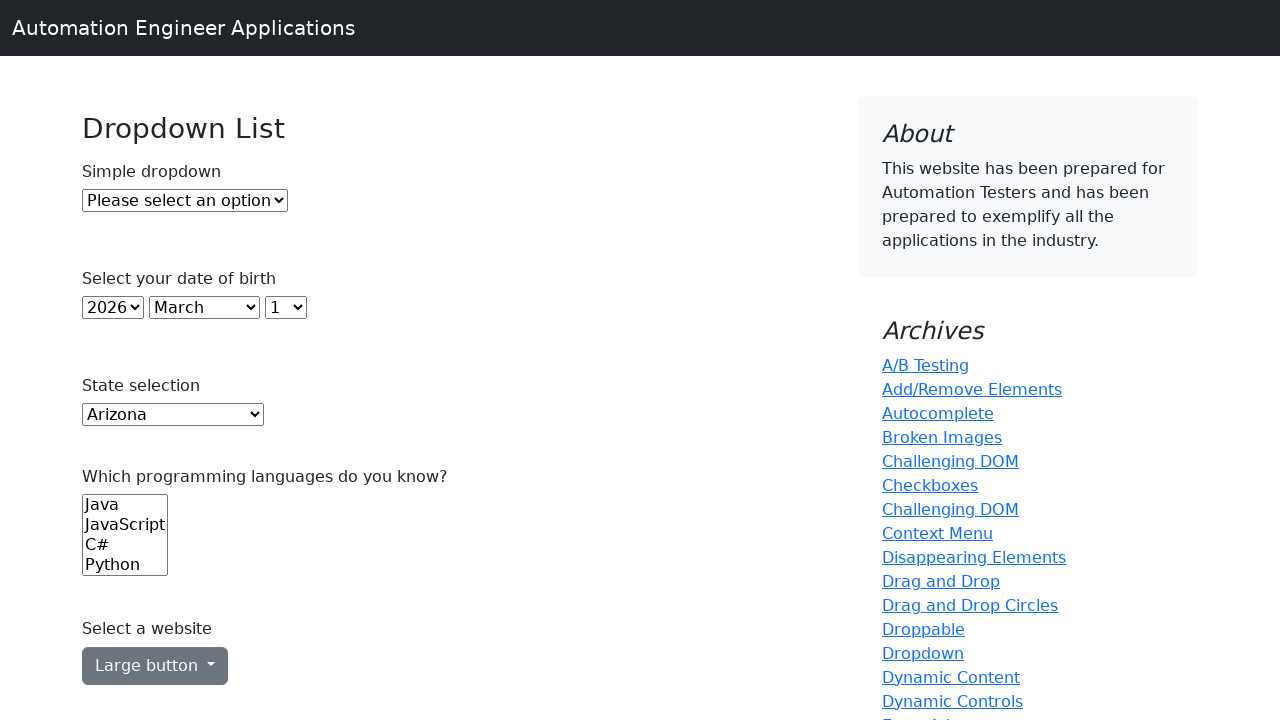

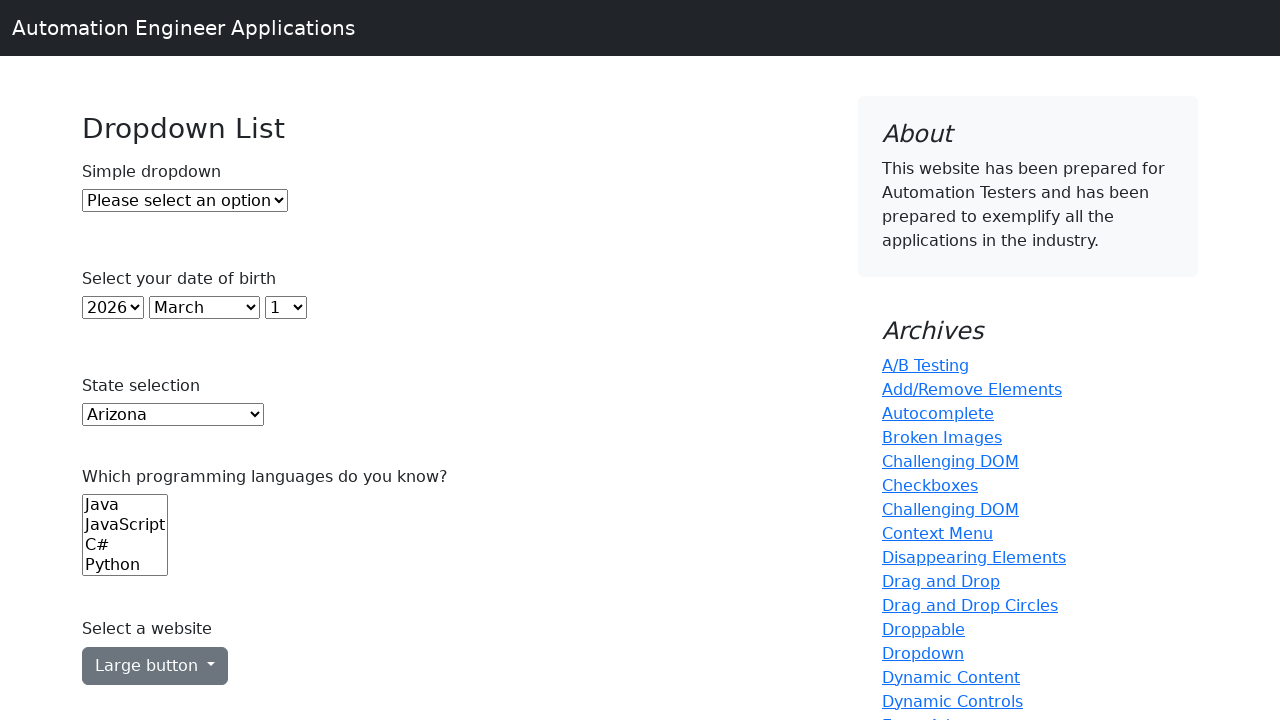